Tests an electric floor heating calculator by entering room dimensions, selecting room and heating types, entering heat losses, and verifying calculated power values

Starting URL: https://kermi-fko.ru/raschety/Calc-Rehau-Solelec.aspx

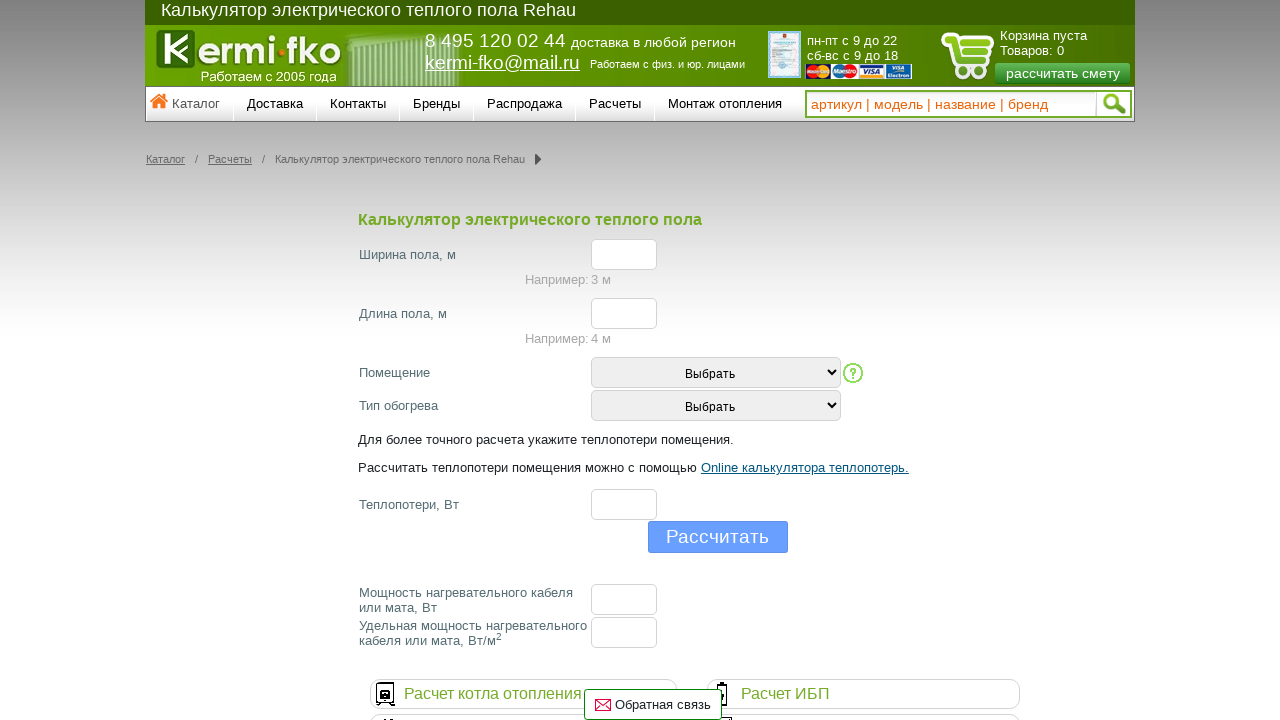

Filled width field with value '3' on #el_f_width
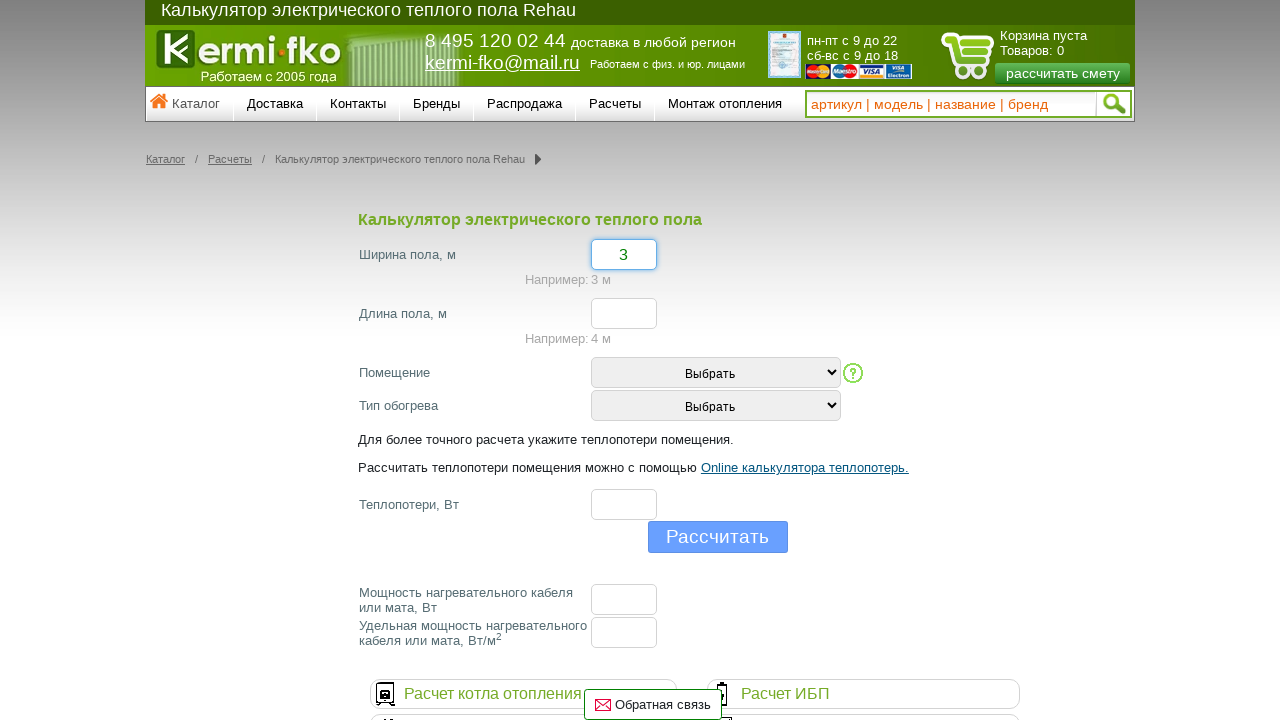

Filled length field with value '5' on #el_f_lenght
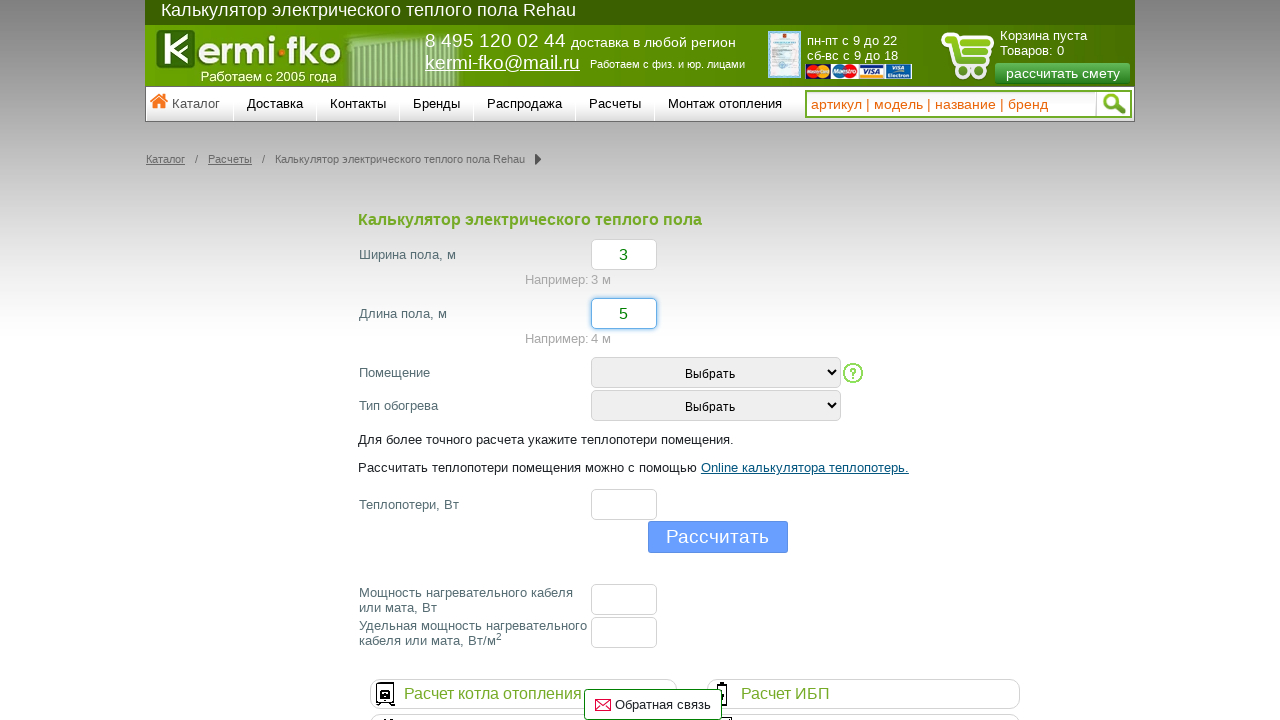

Selected room type option with value '2' on #room_type
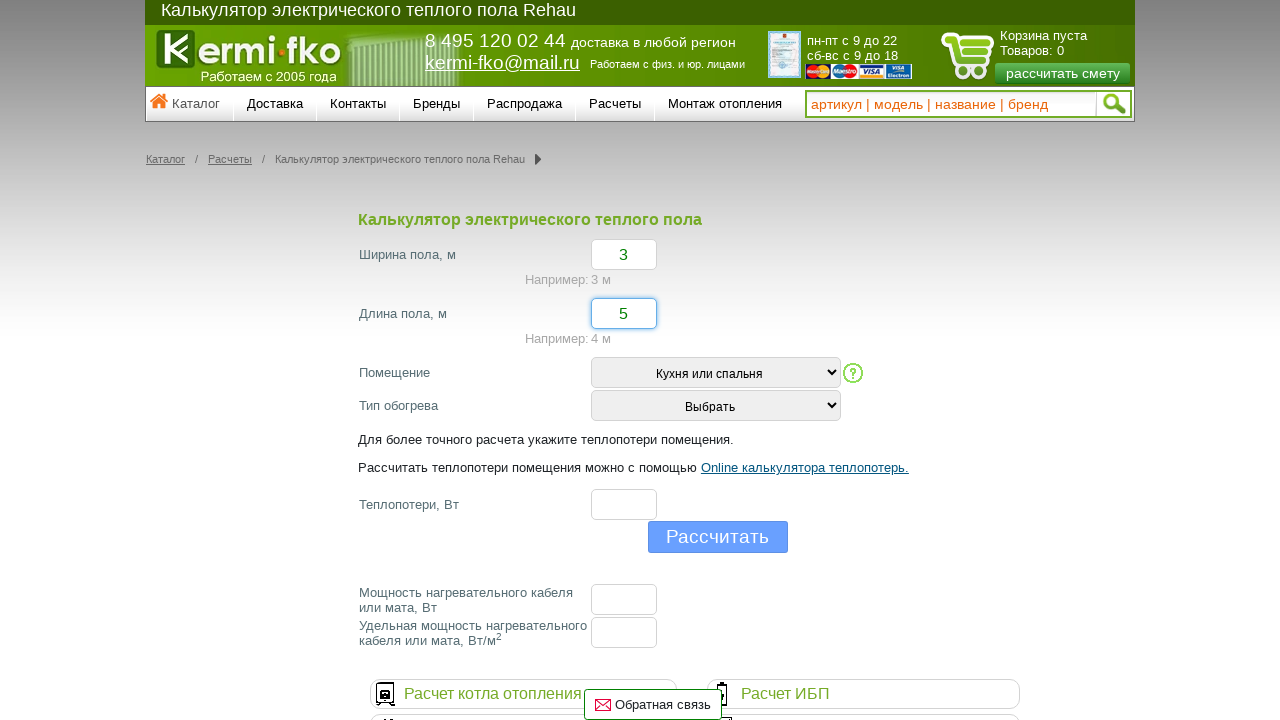

Selected heating type option with value '3' on #heating_type
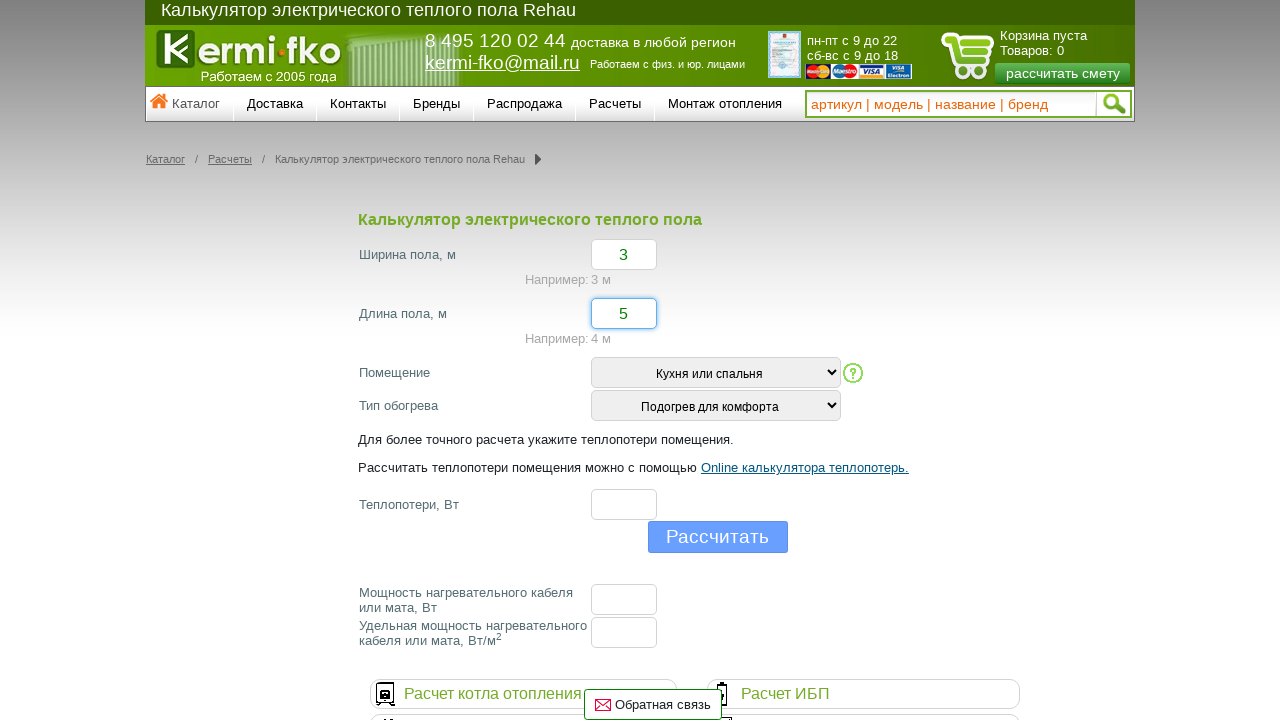

Filled heat losses field with value '1000' on #el_f_losses
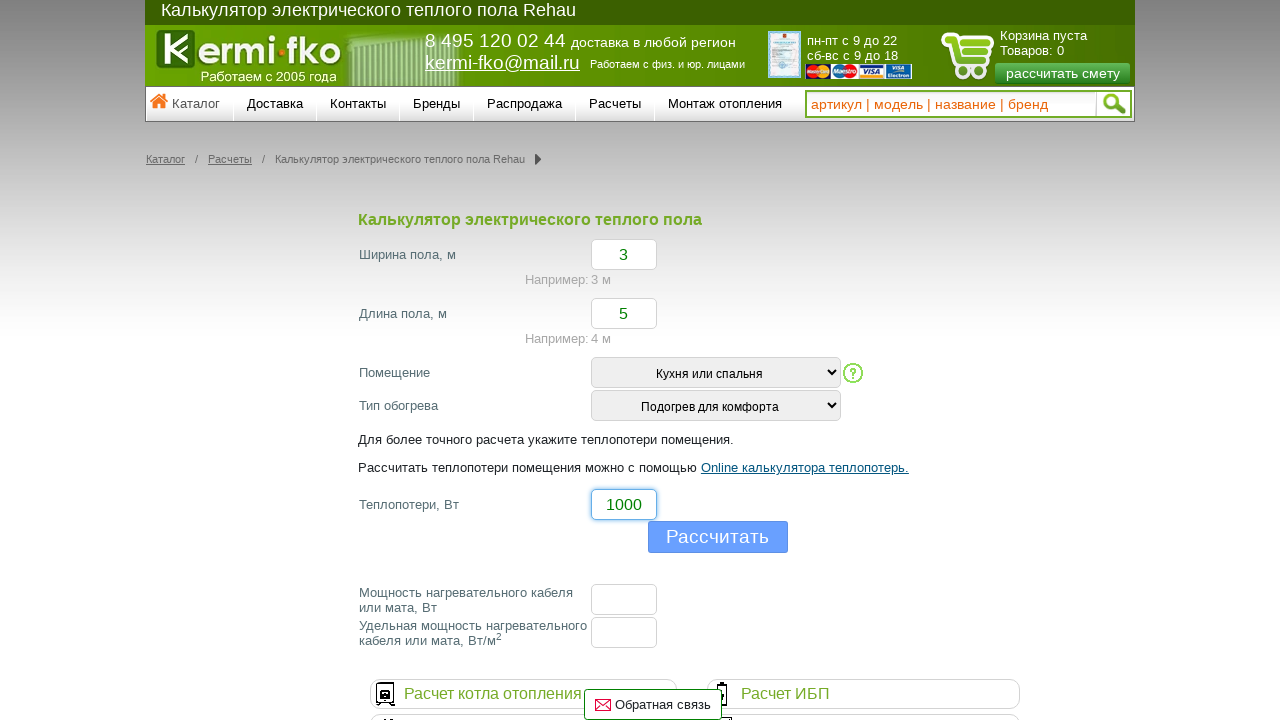

Clicked calculate button to compute floor heating power at (718, 537) on .buttHFcalc
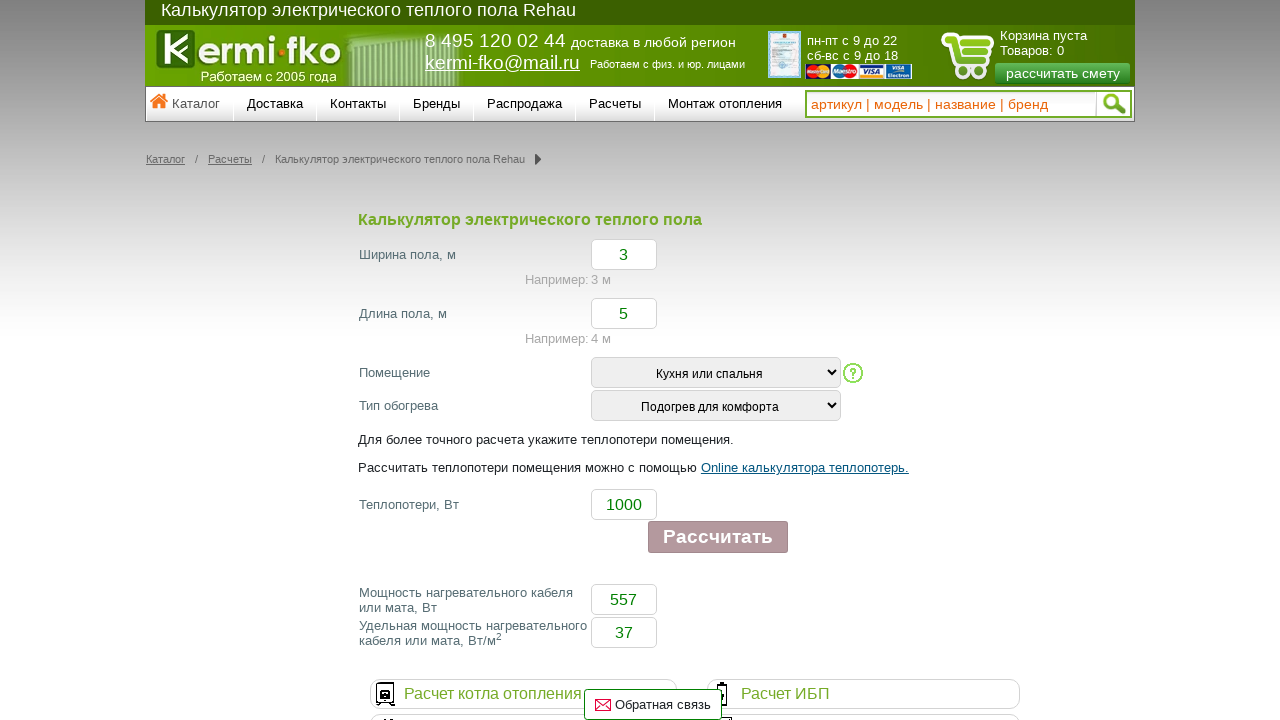

Clicked on floor cable power result element to verify calculated value at (624, 600) on #floor_cable_power
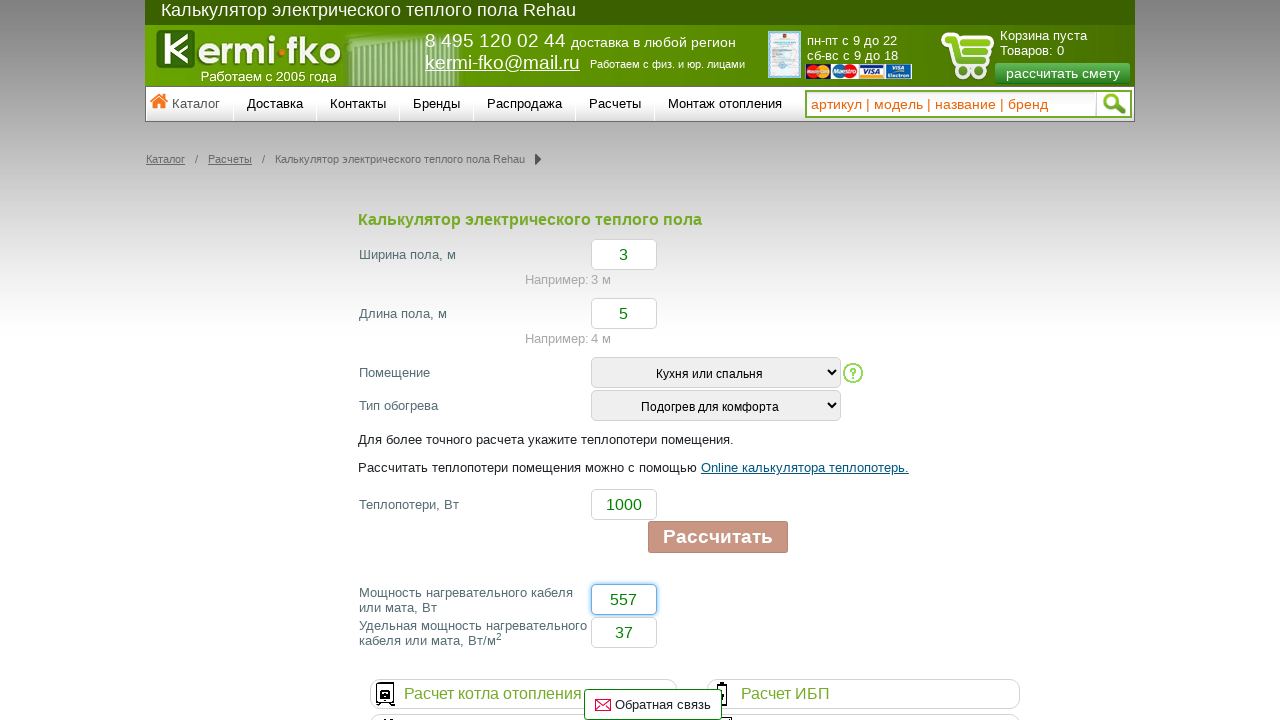

Clicked on specific floor cable power result element to verify calculated value at (624, 632) on #spec_floor_cable_power
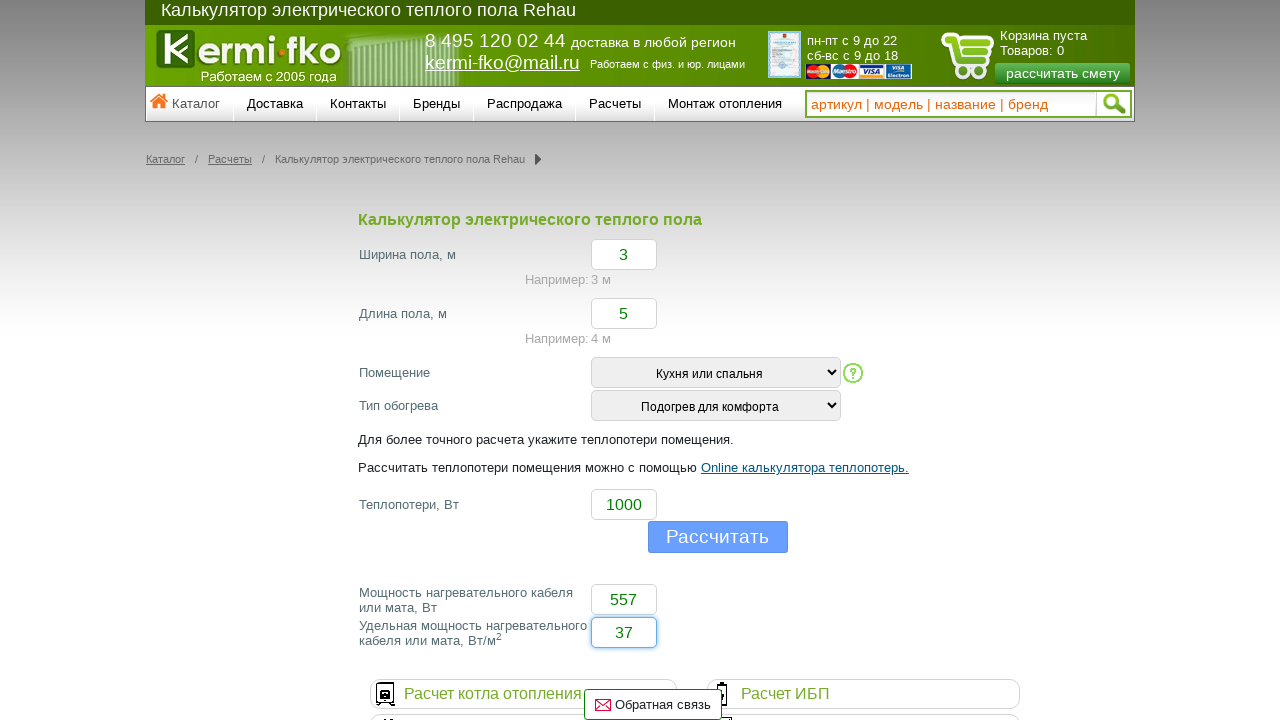

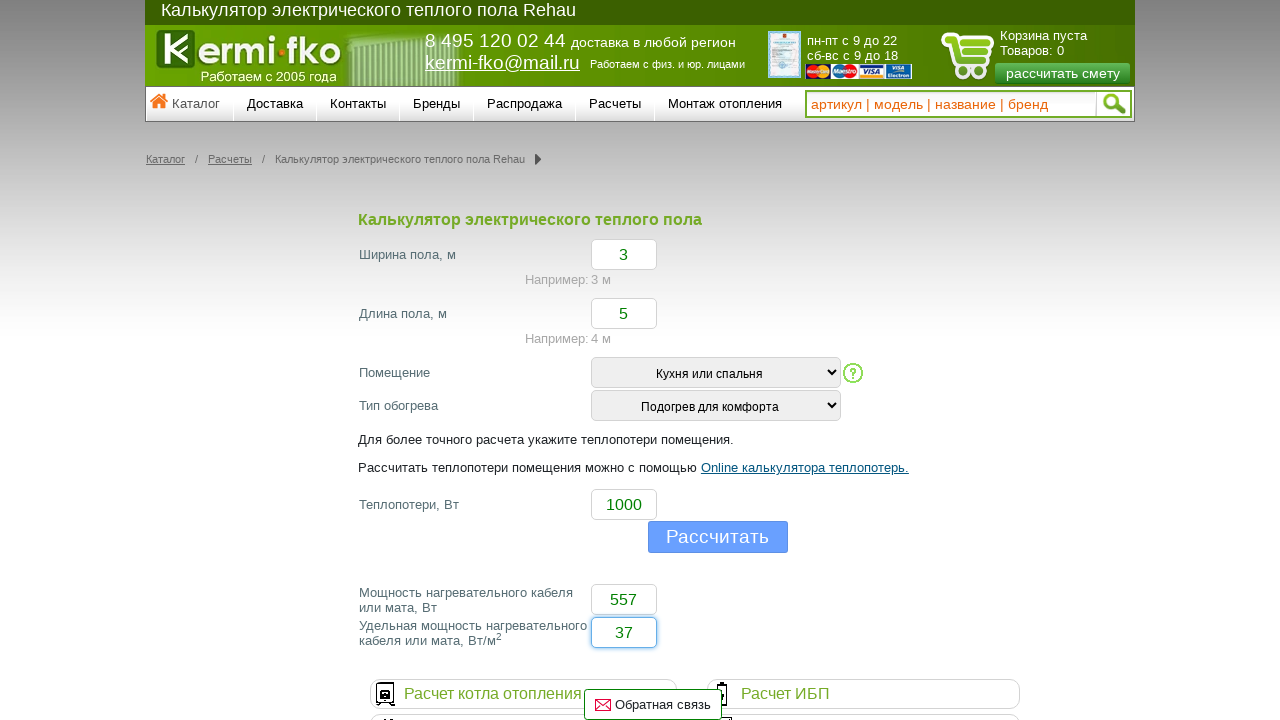